Tests the age form by entering a name and age, submitting the form, and verifying the result message

Starting URL: https://kristinek.github.io/site/examples/age

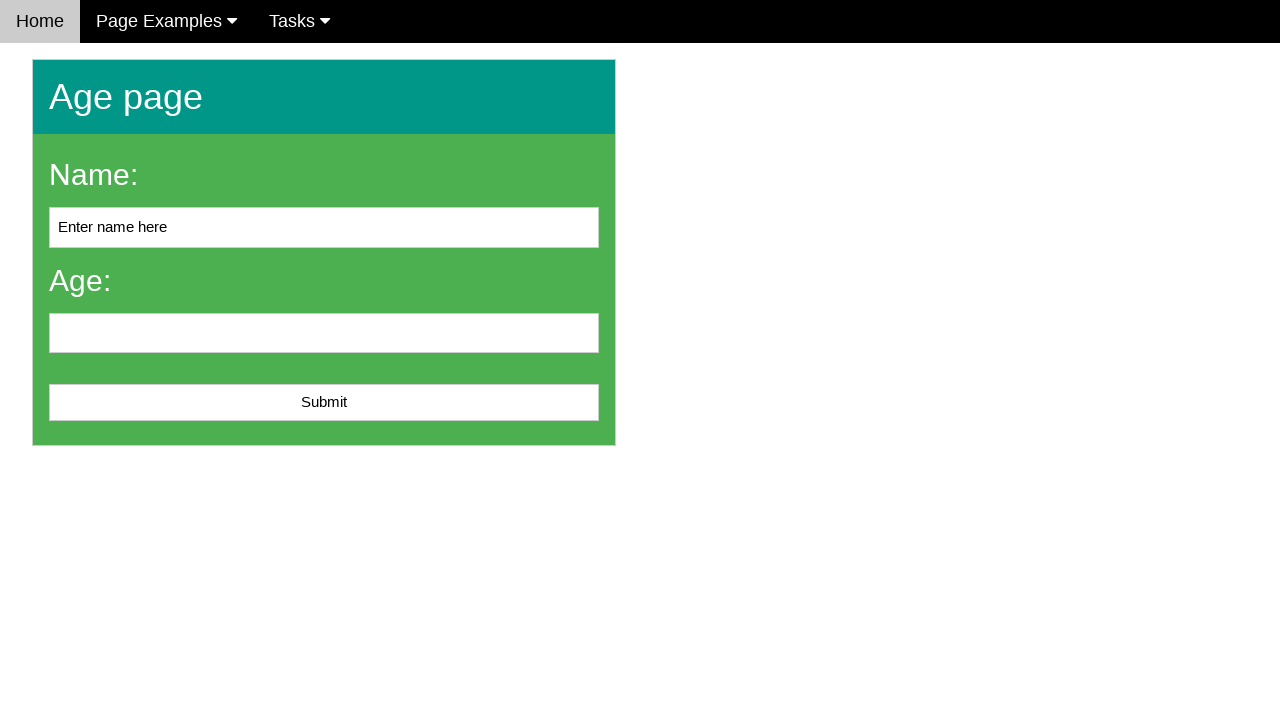

Entered 'John' in the name field on #name
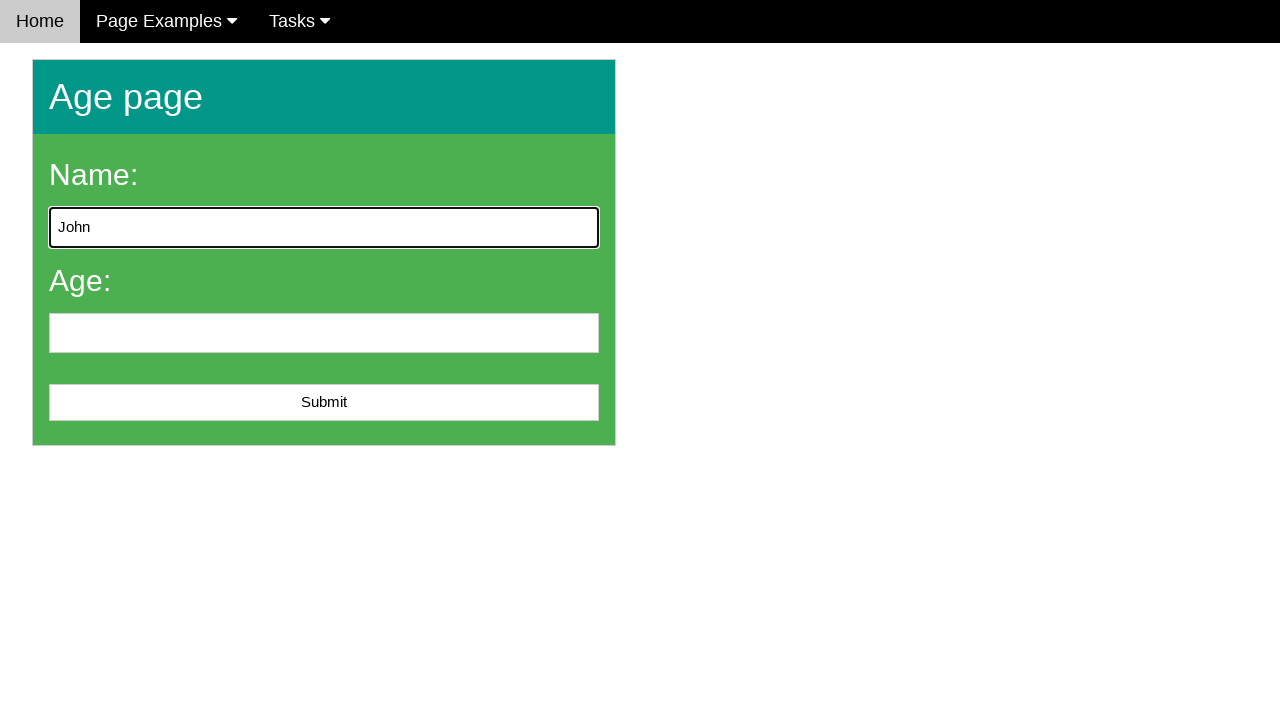

Entered '25' in the age field on #age
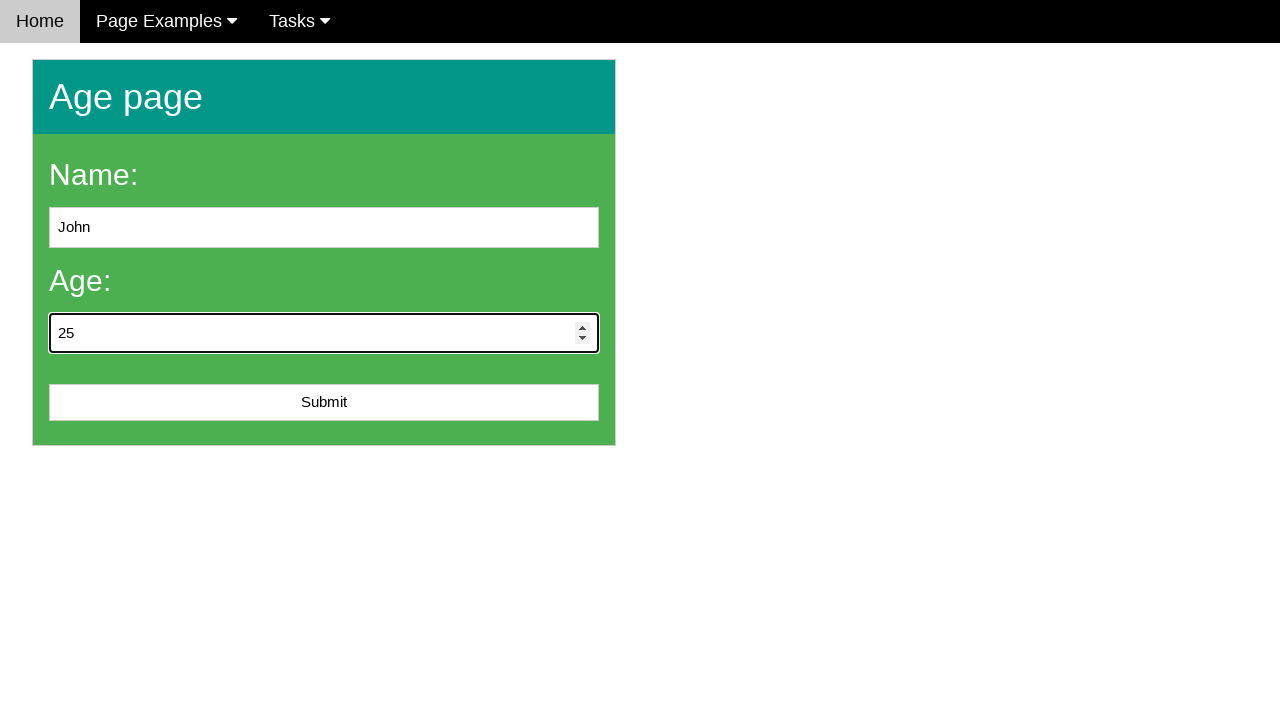

Clicked the submit button at (324, 403) on #submit
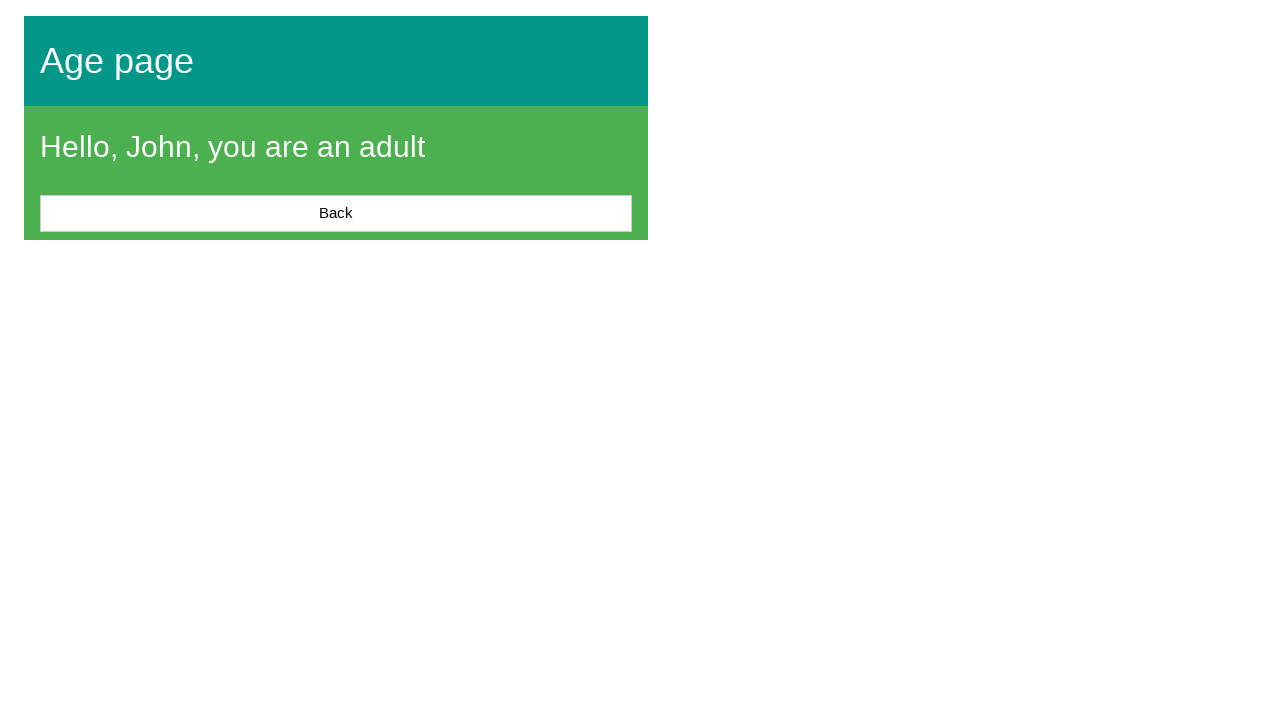

Result message appeared on page
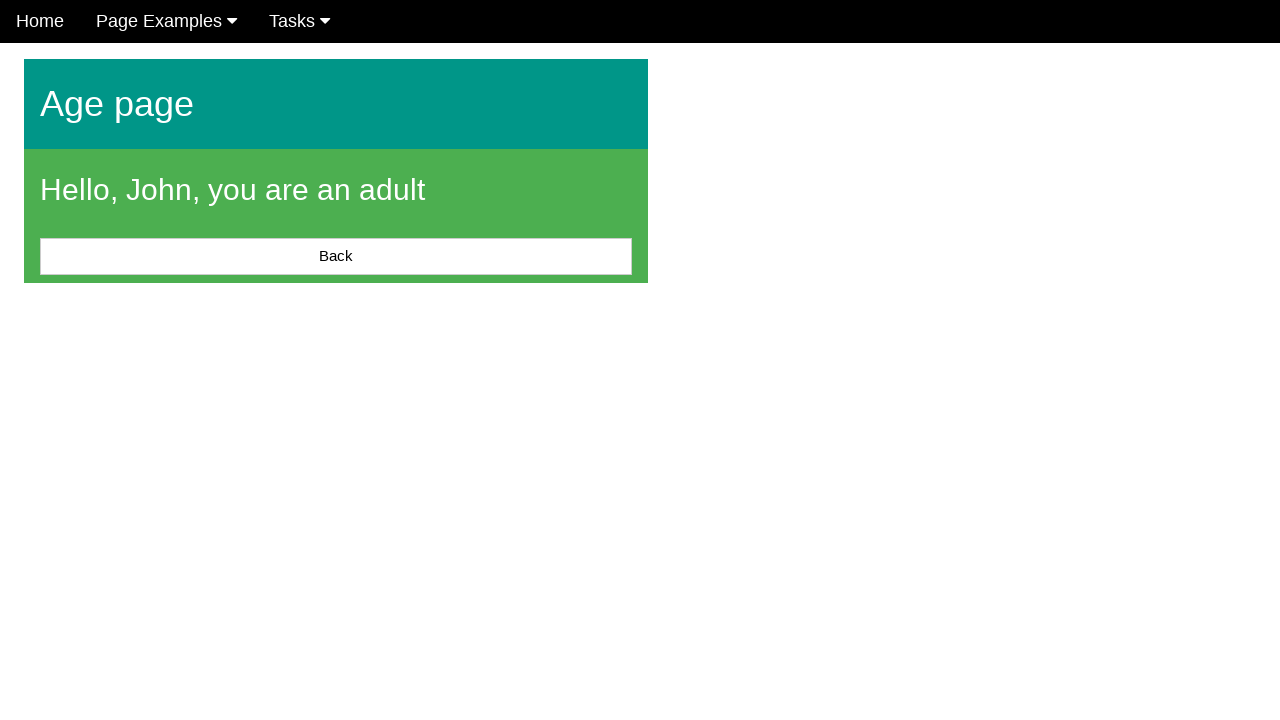

Located the result message element
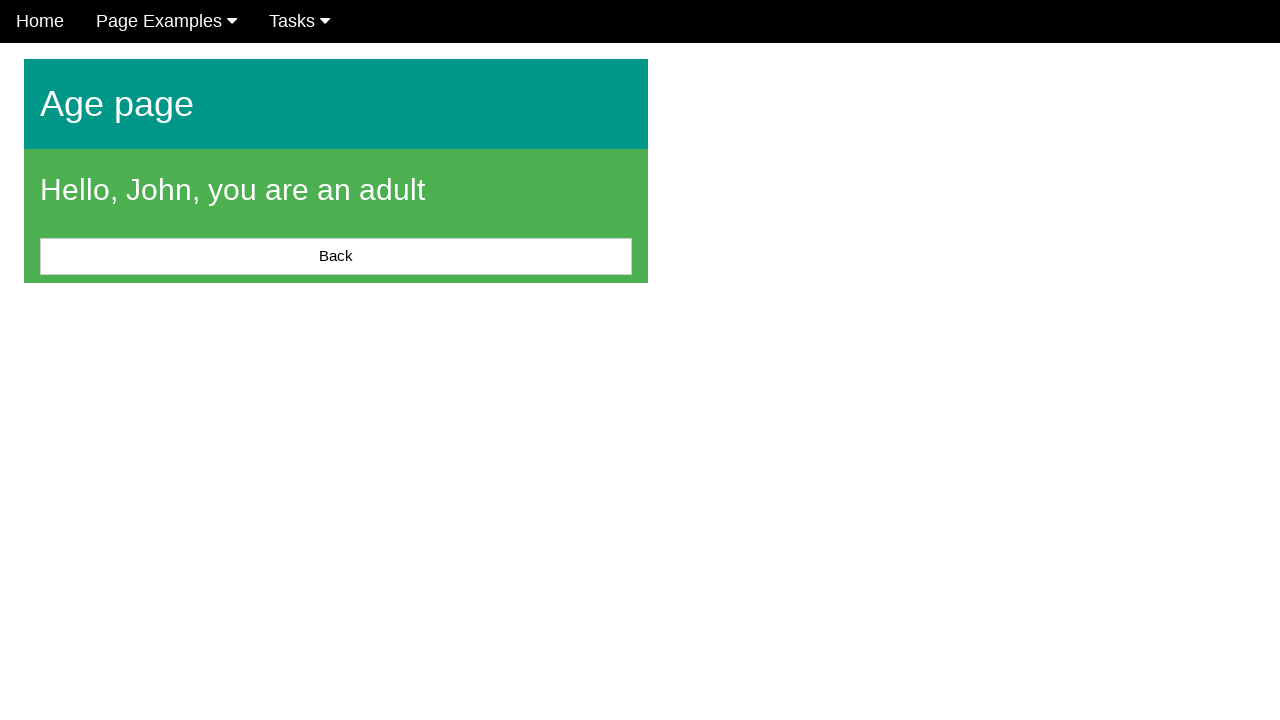

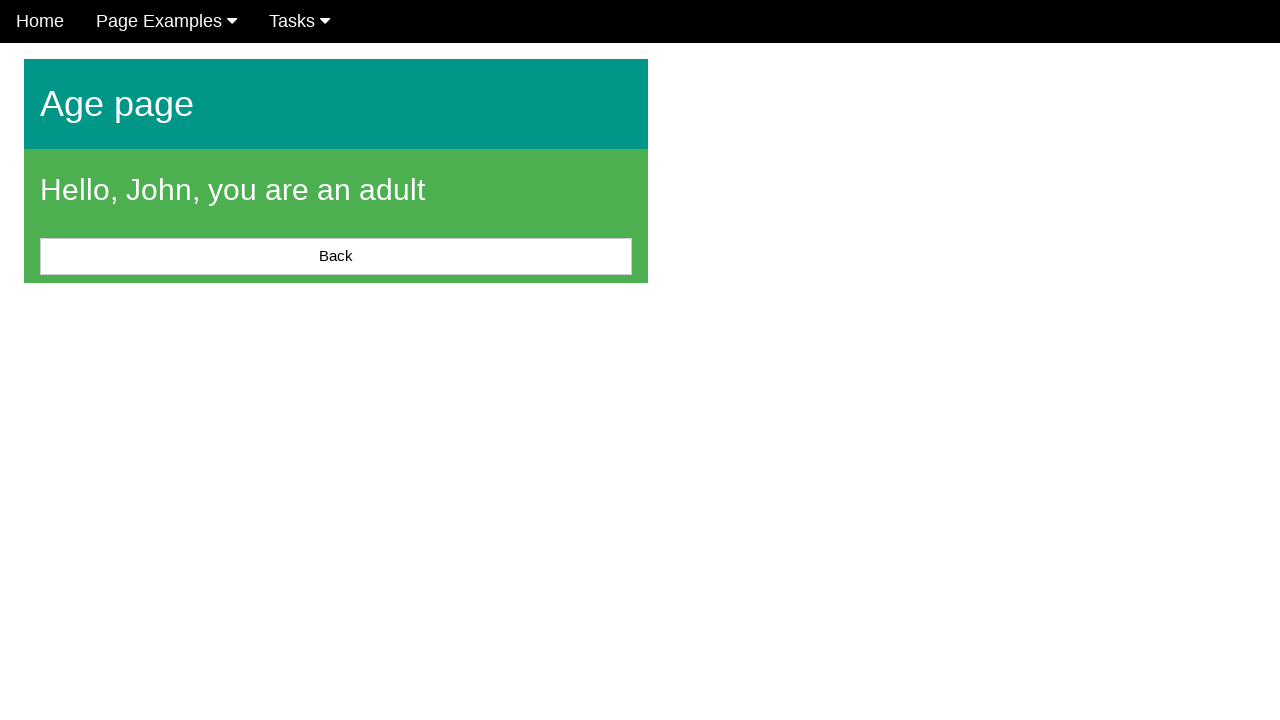